Tests keyboard input functionality by clicking on a name field, entering text, and clicking a button on a form testing page

Starting URL: https://formy-project.herokuapp.com/keypress

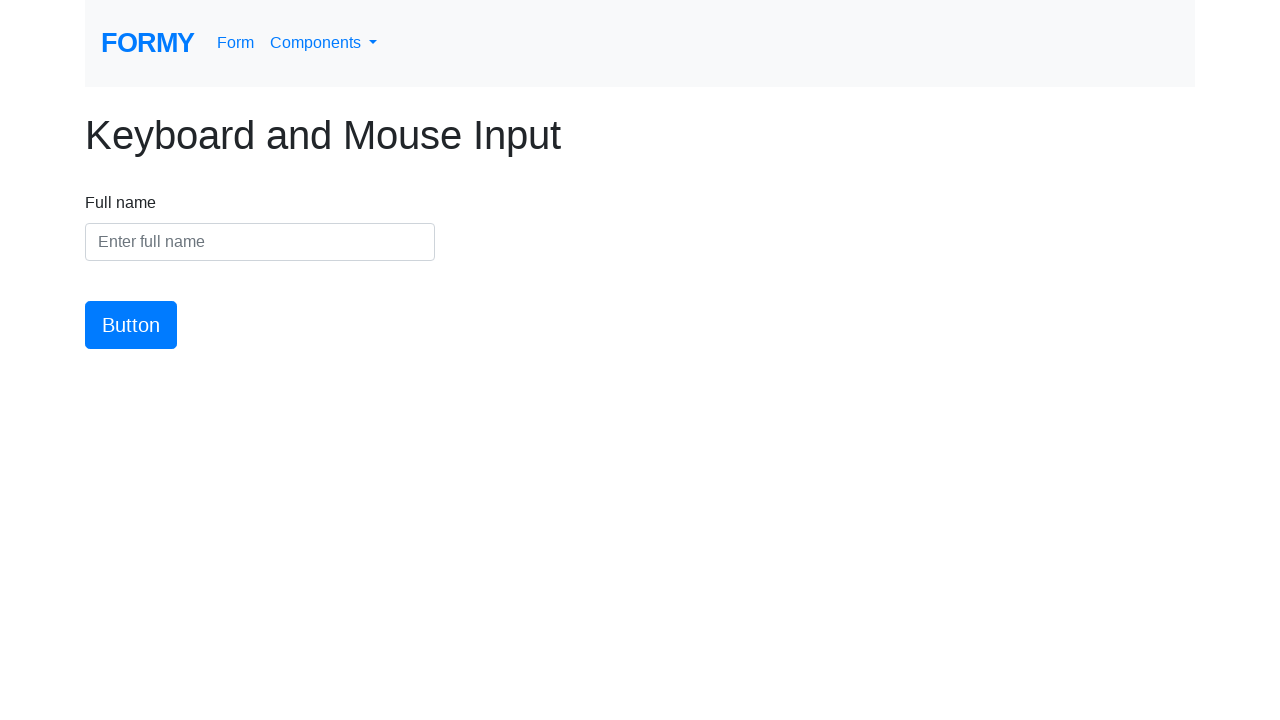

Clicked on the name input field at (260, 242) on #name
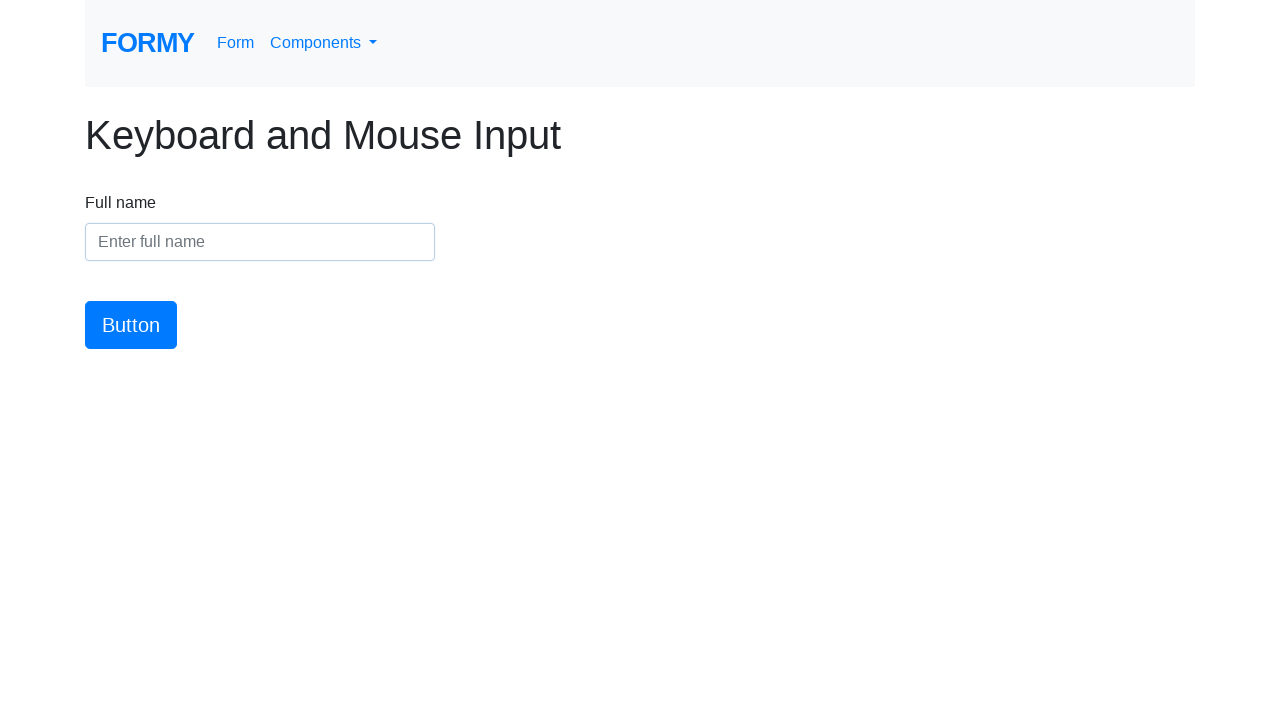

Entered 'Test Name' into the name field on #name
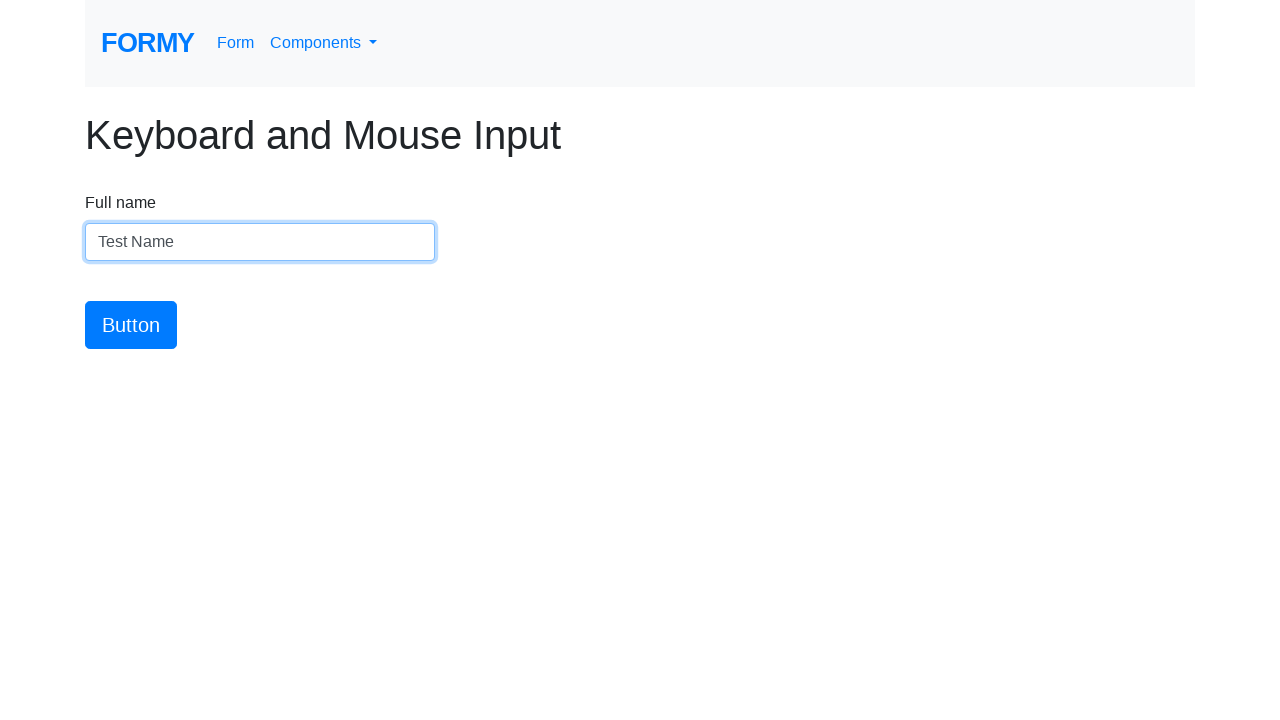

Clicked the submit button at (131, 325) on #button
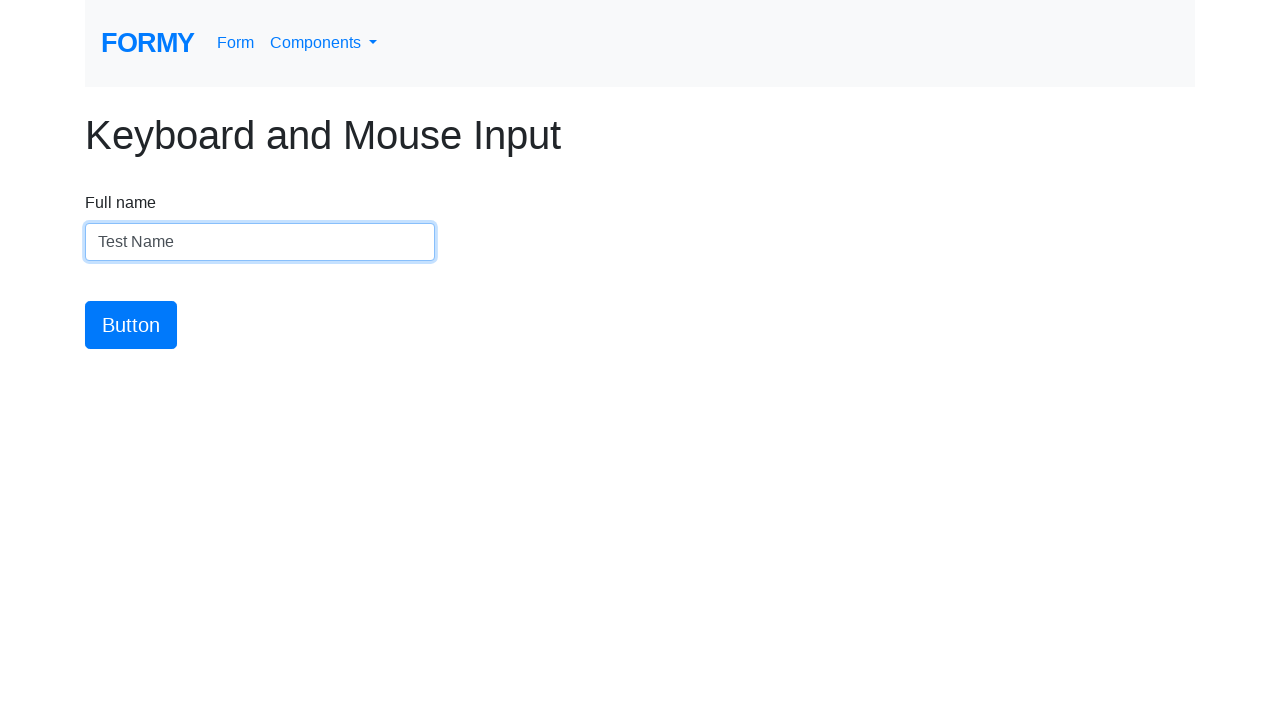

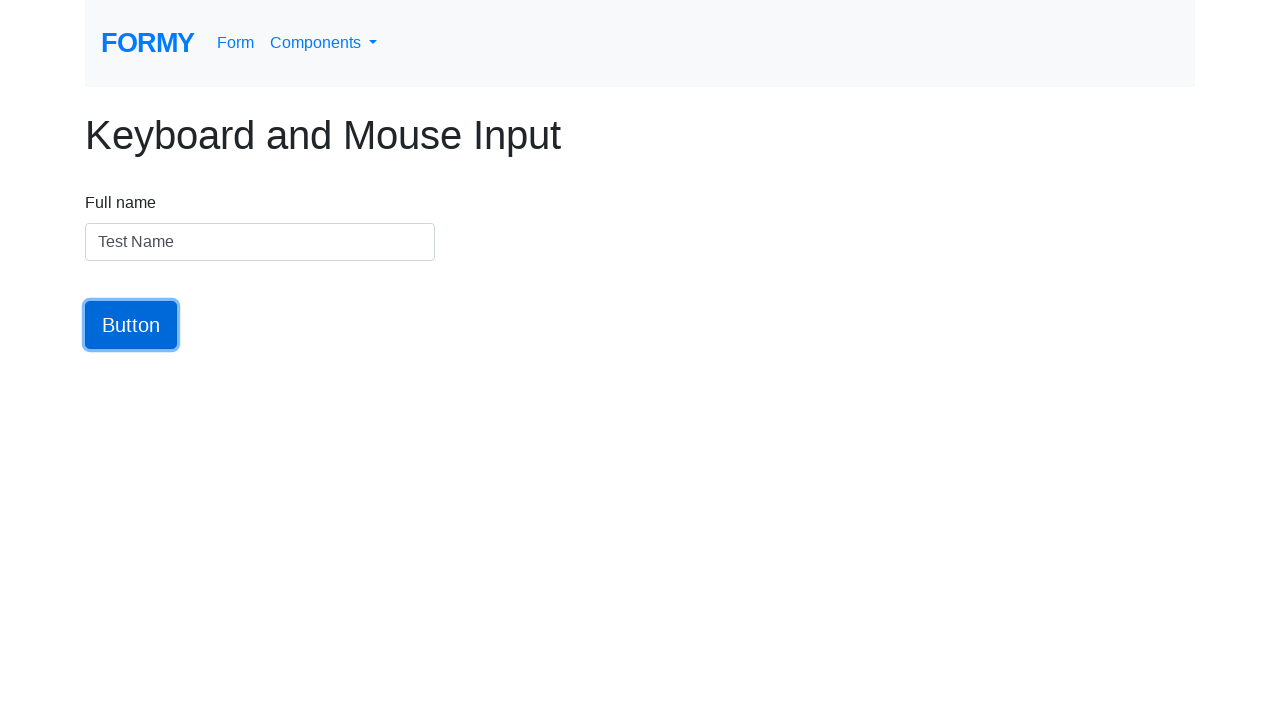